Tests dropdown selection functionality by selecting an option by index and verifying the selection

Starting URL: http://htmlbook.ru/html/select

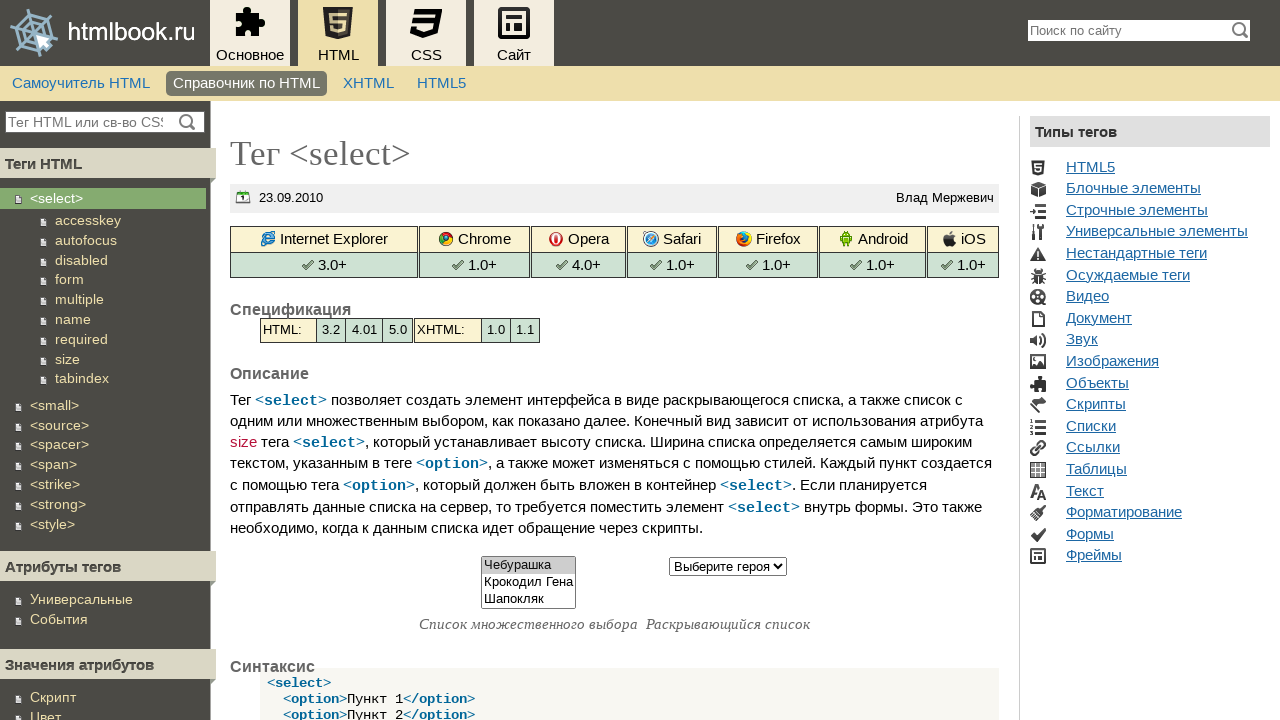

Navigated to dropdown selection test page
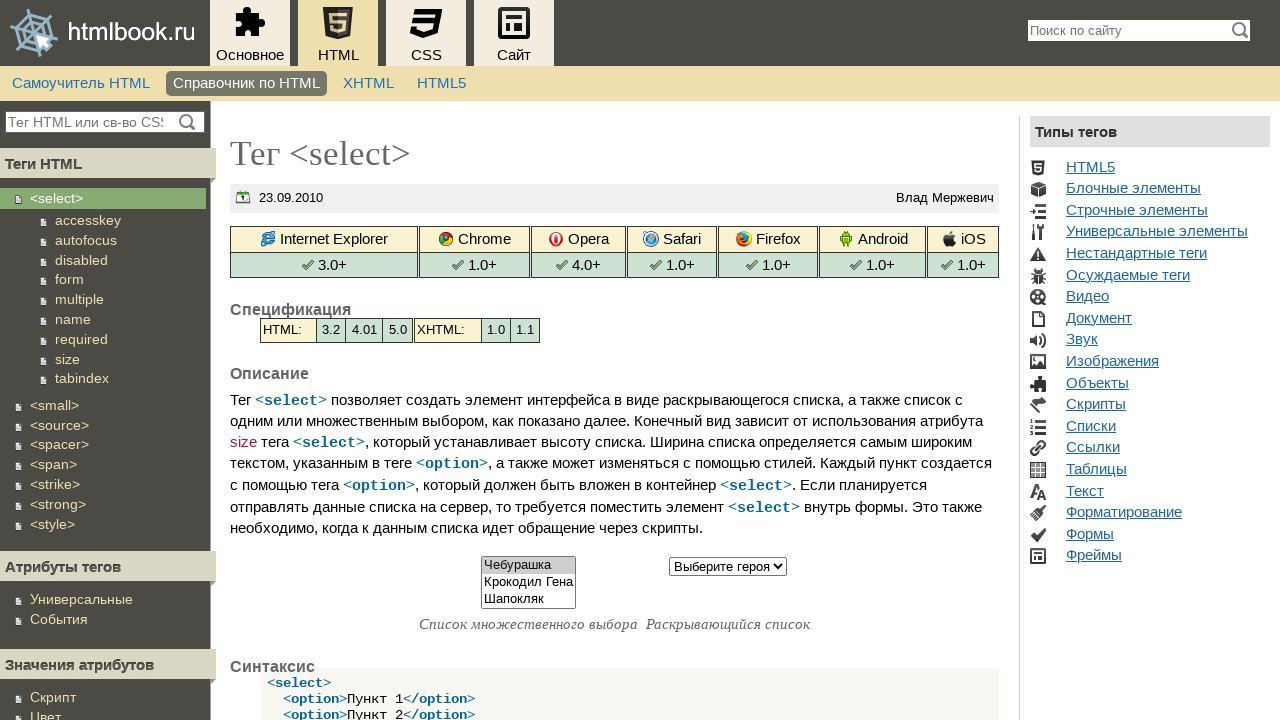

Located dropdown element with name 'select2'
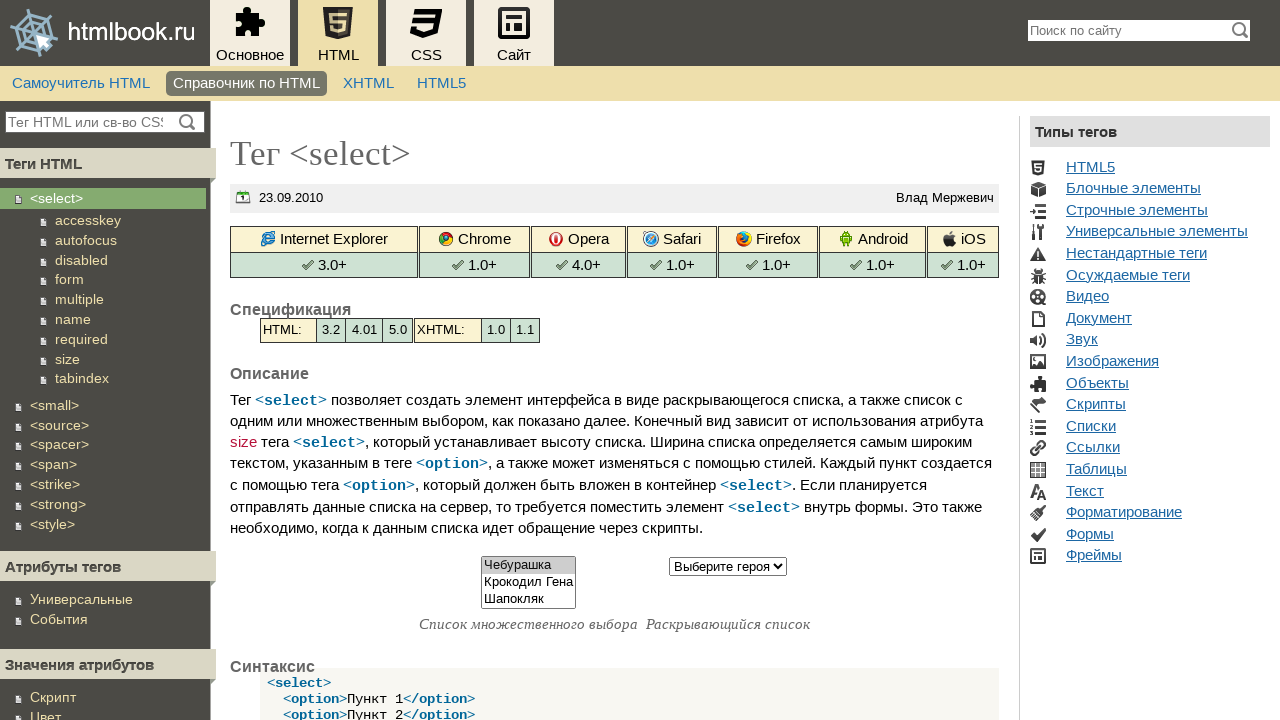

Selected option at index 3 (4th option) from dropdown on select[name='select2']
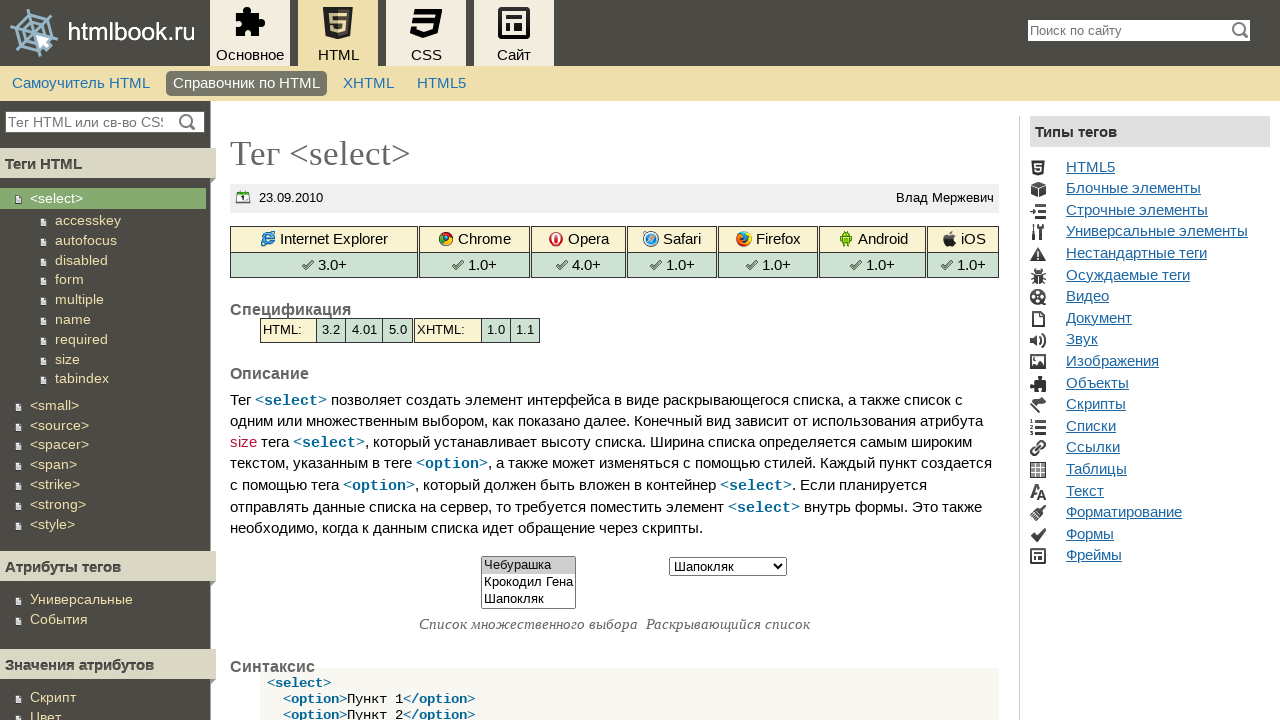

Located the 4th option element to verify selection
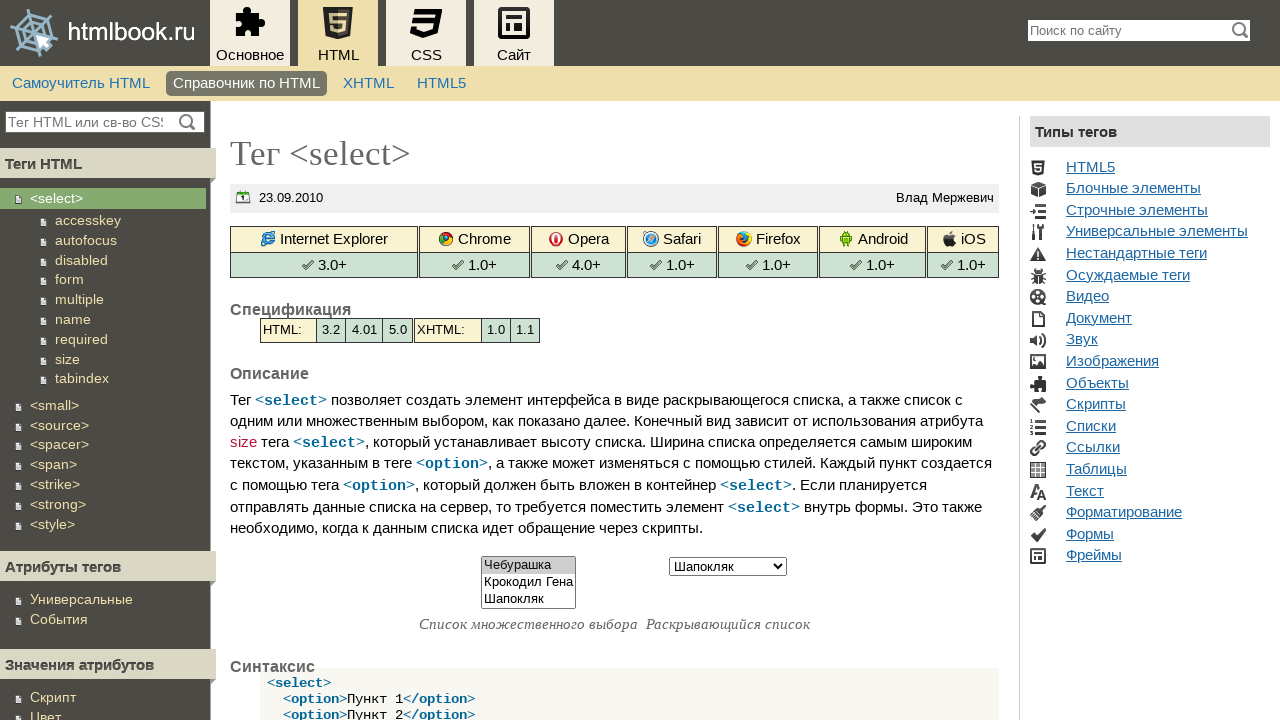

Verified that selected option text is 'Шапокляк'
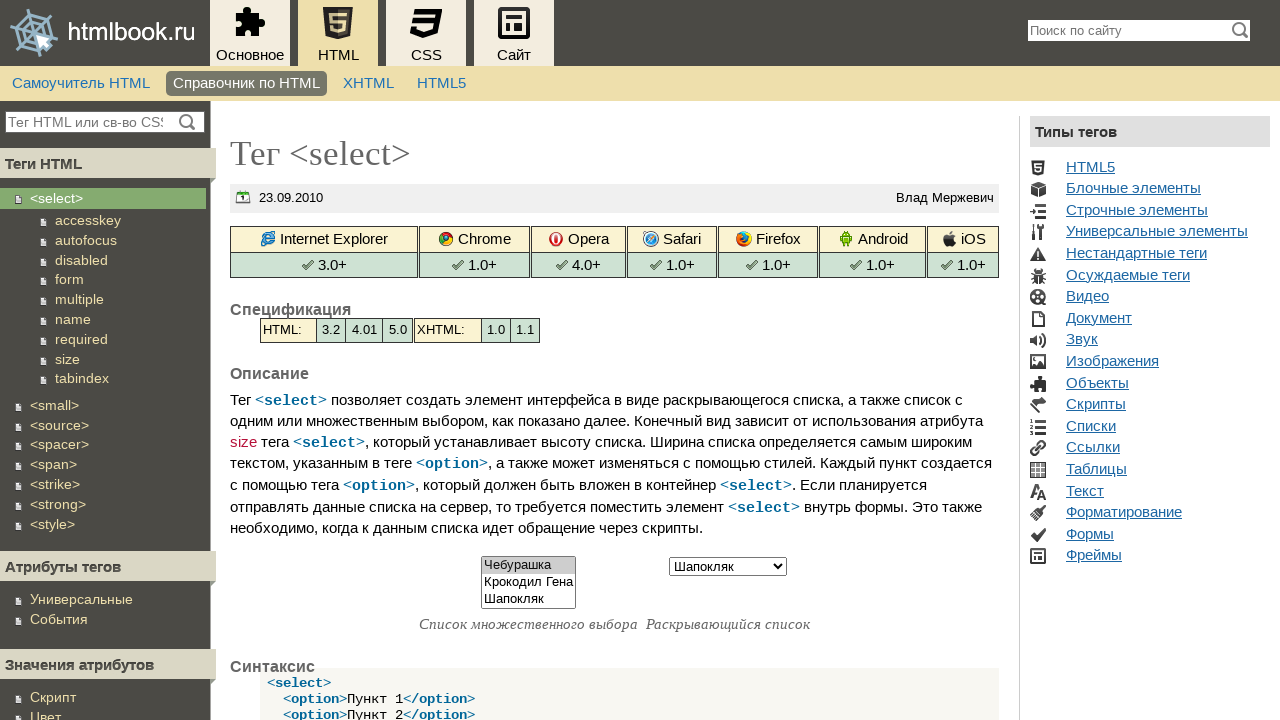

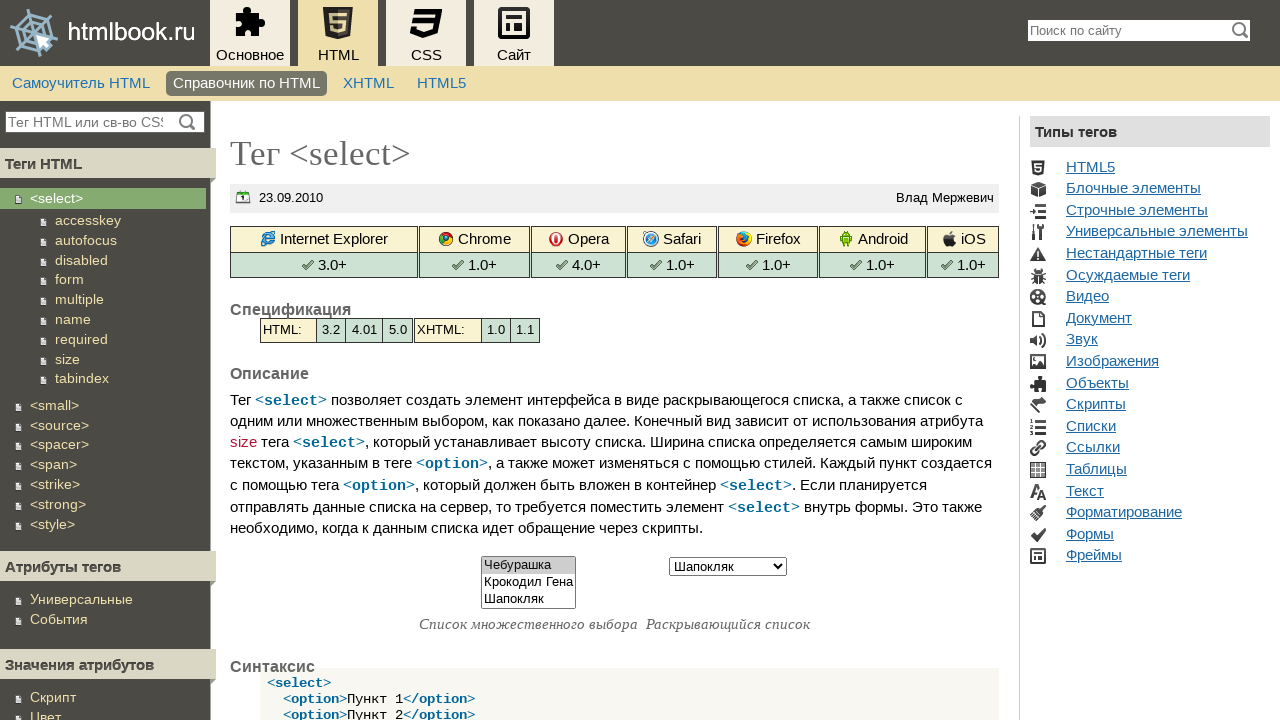